Navigates to Automation Exercise website, clicks on Products button, and verifies the presence of Google Ad iframes on the product page.

Starting URL: https://www.automationexercise.com/

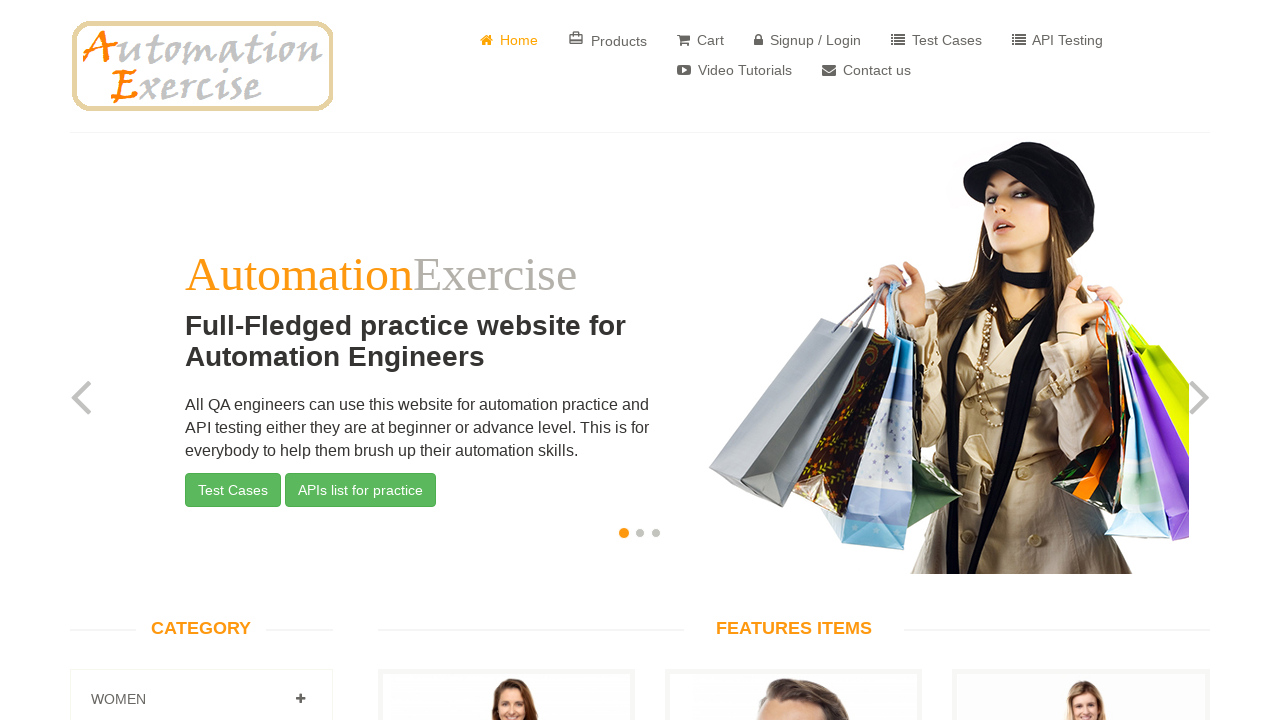

Clicked on Products button at (608, 40) on a[href='/products']
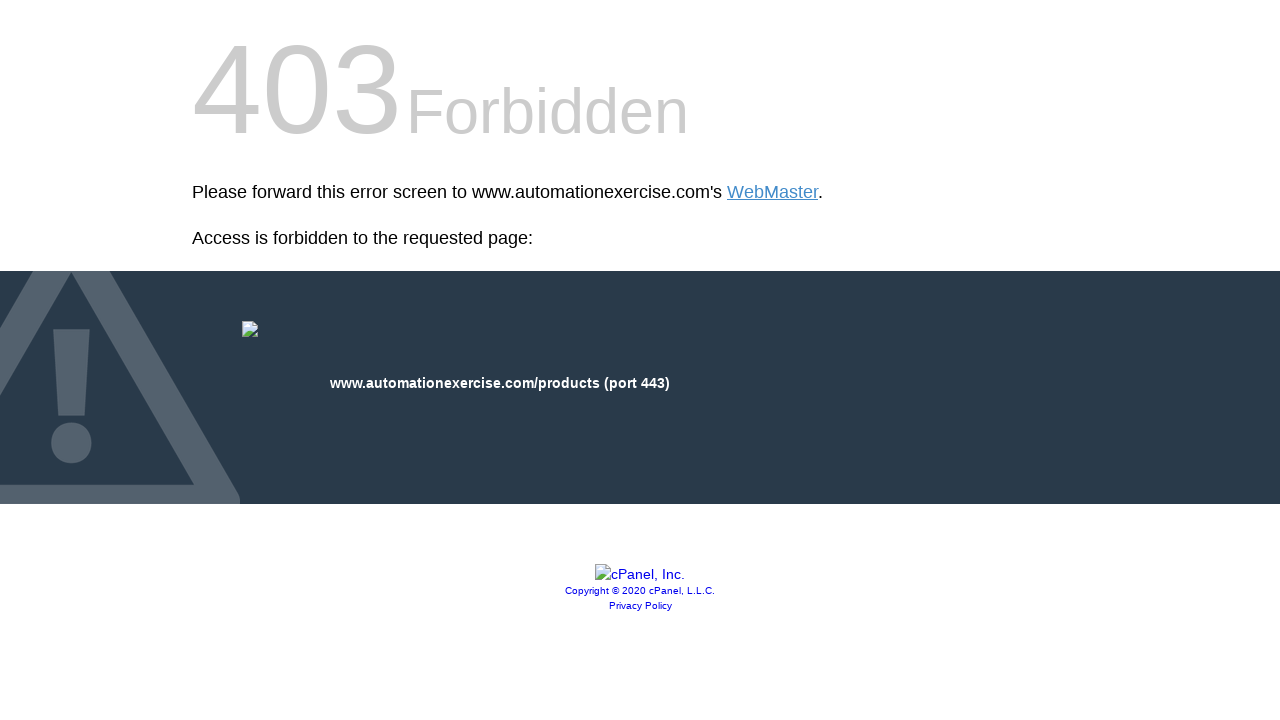

Products page loaded (domcontentloaded)
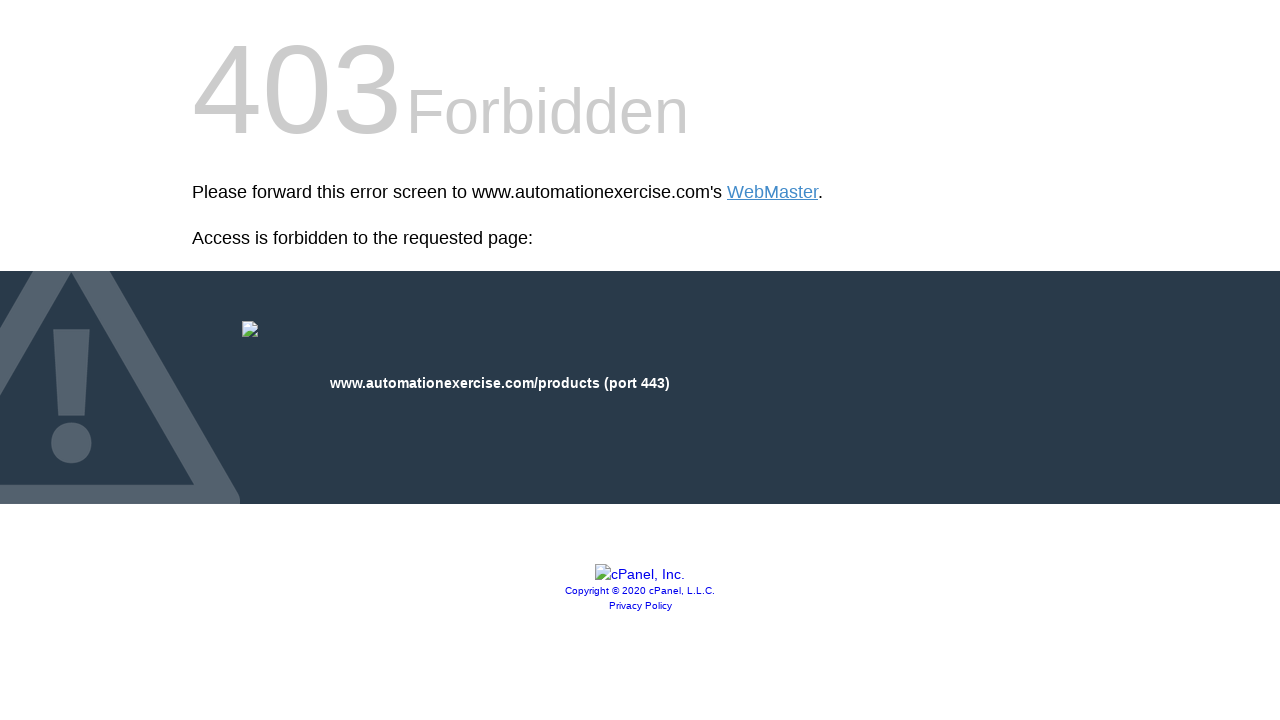

Located Google Ad iframes with id containing 'aswift'
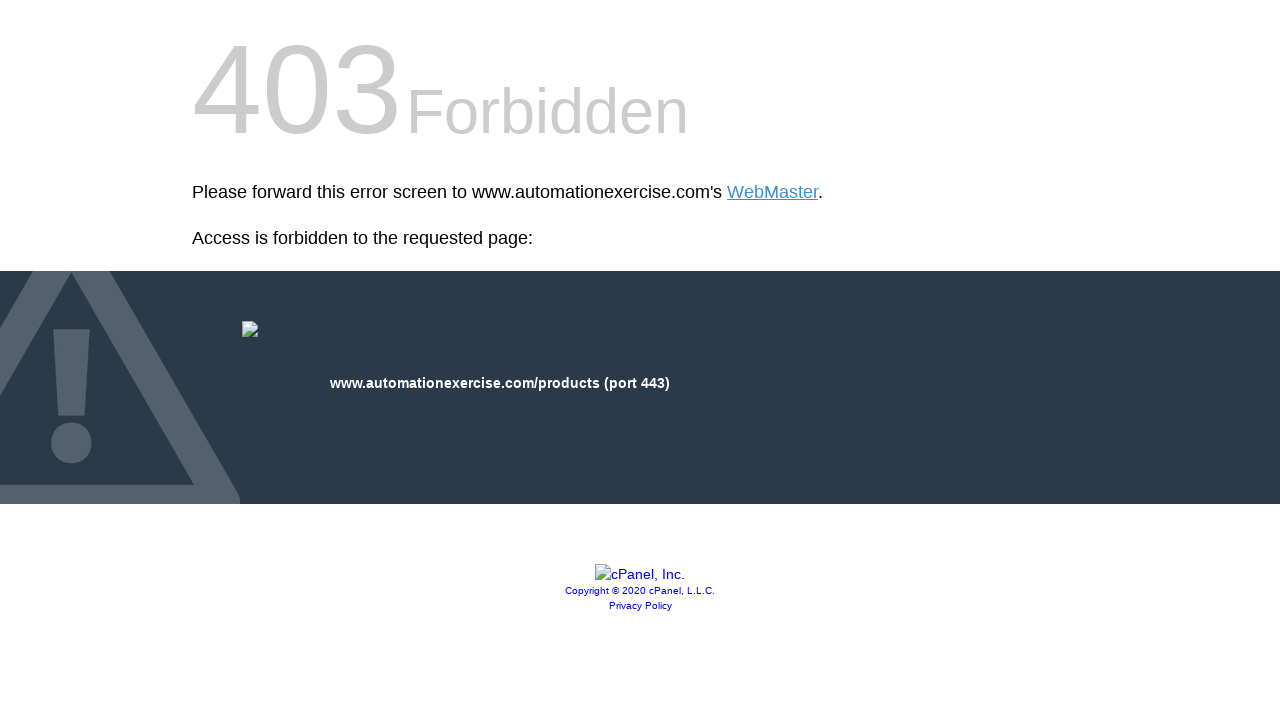

Found 0 Google Ad iframe(s)
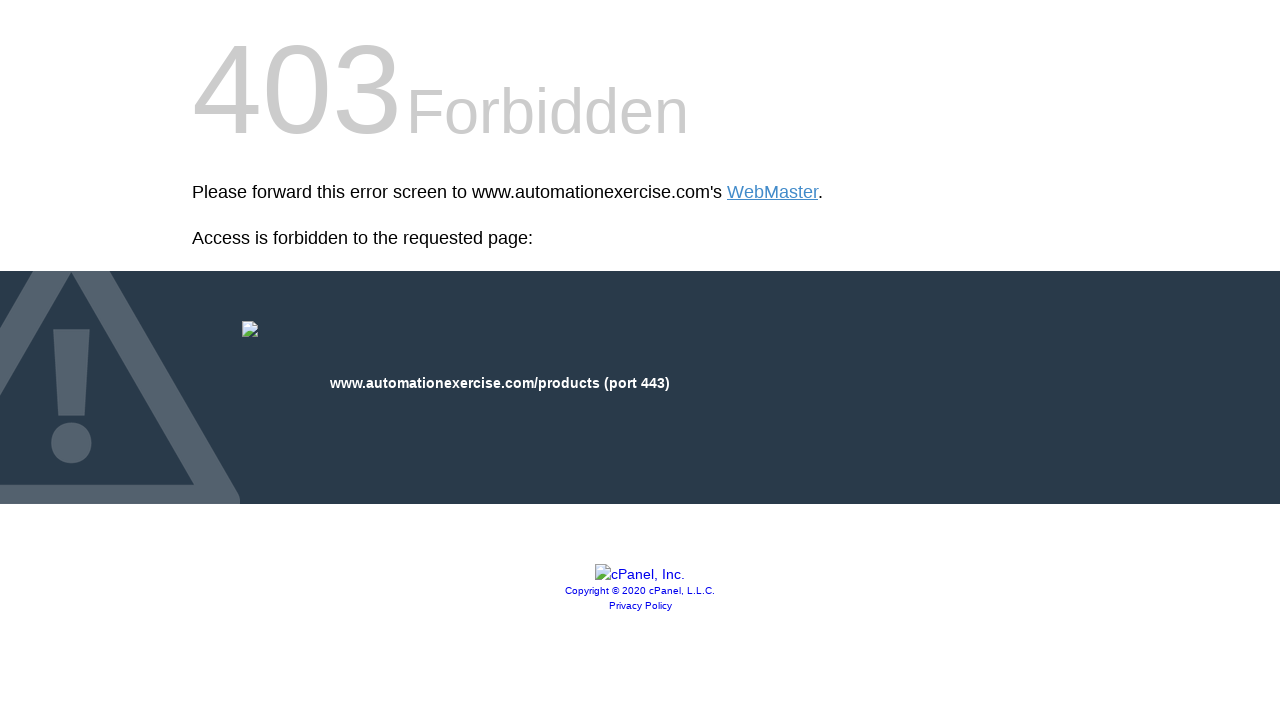

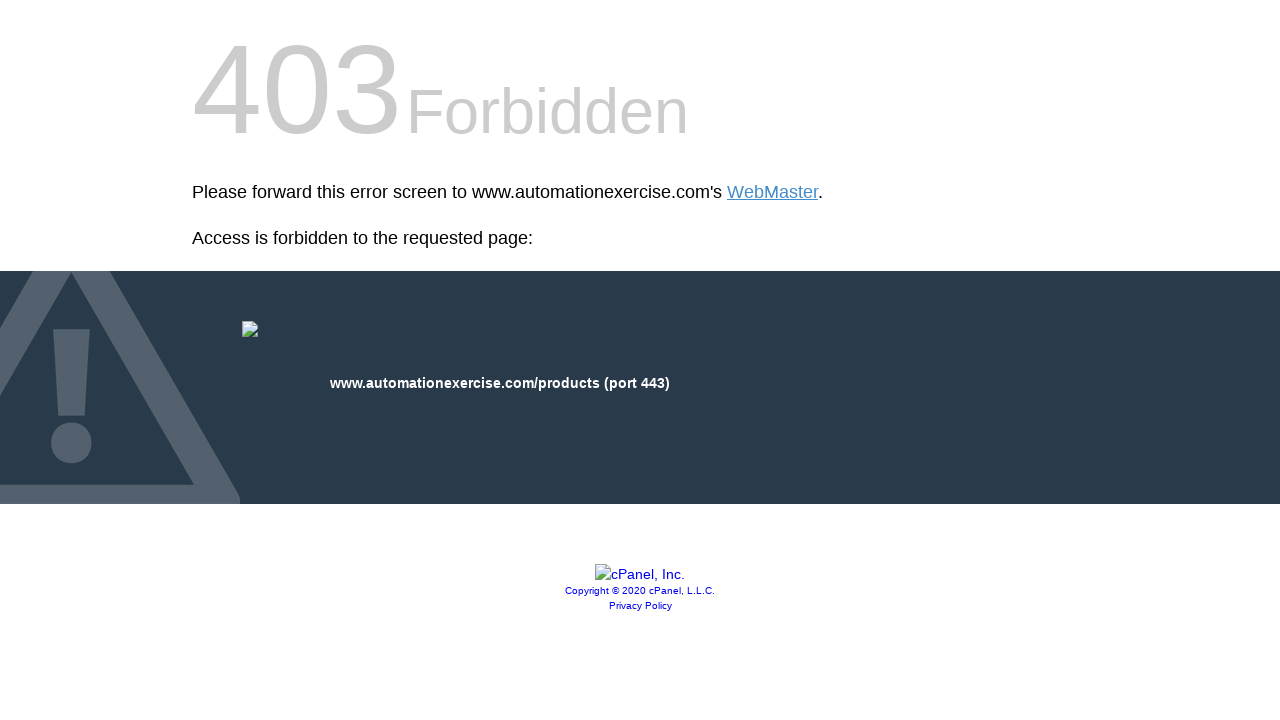